Tests a registration form by filling in first name, last name, and email fields, then submitting and verifying the success message.

Starting URL: http://suninjuly.github.io/registration1.html

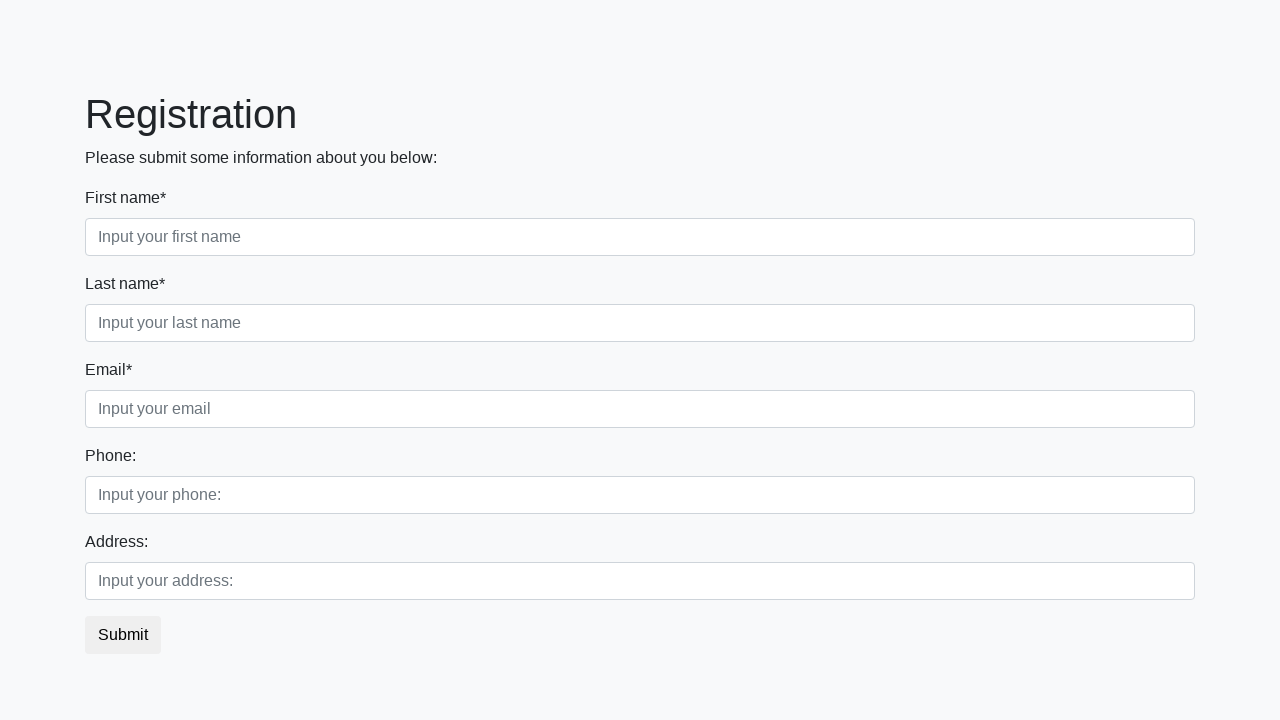

Filled first name field with 'Ivan' on [placeholder='Input your first name']
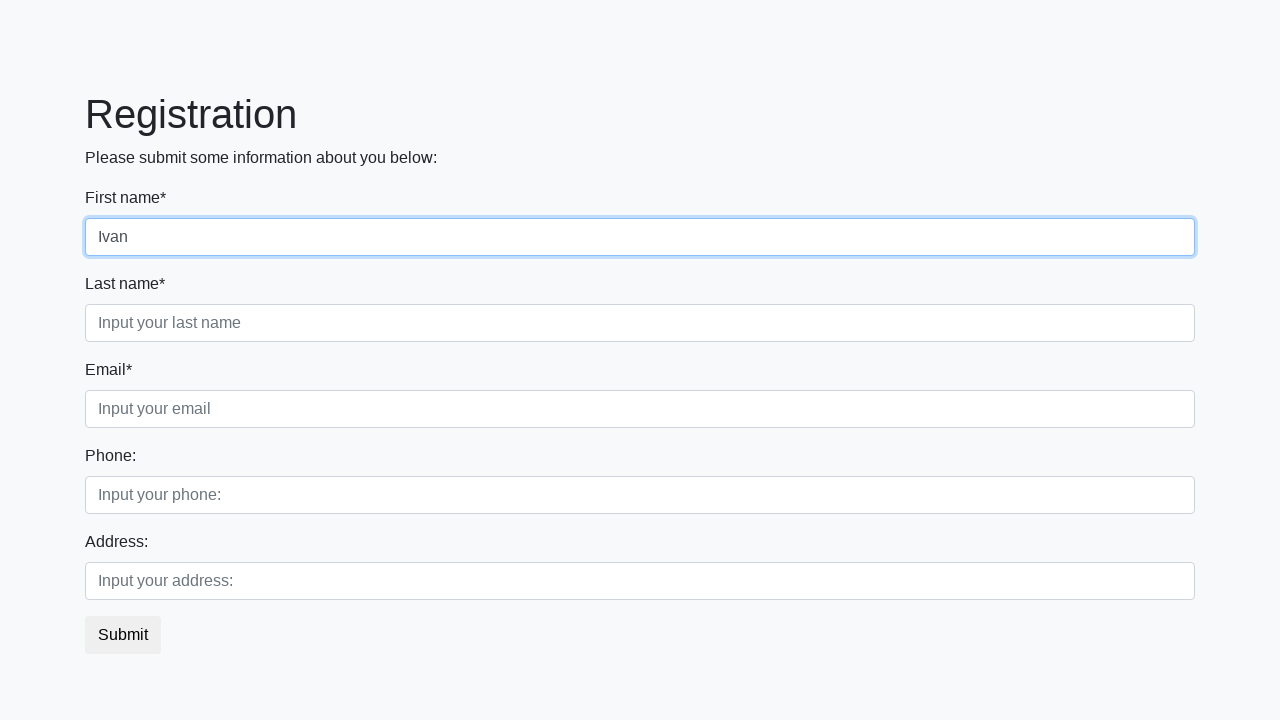

Filled last name field with 'Petrov' on [placeholder='Input your last name']
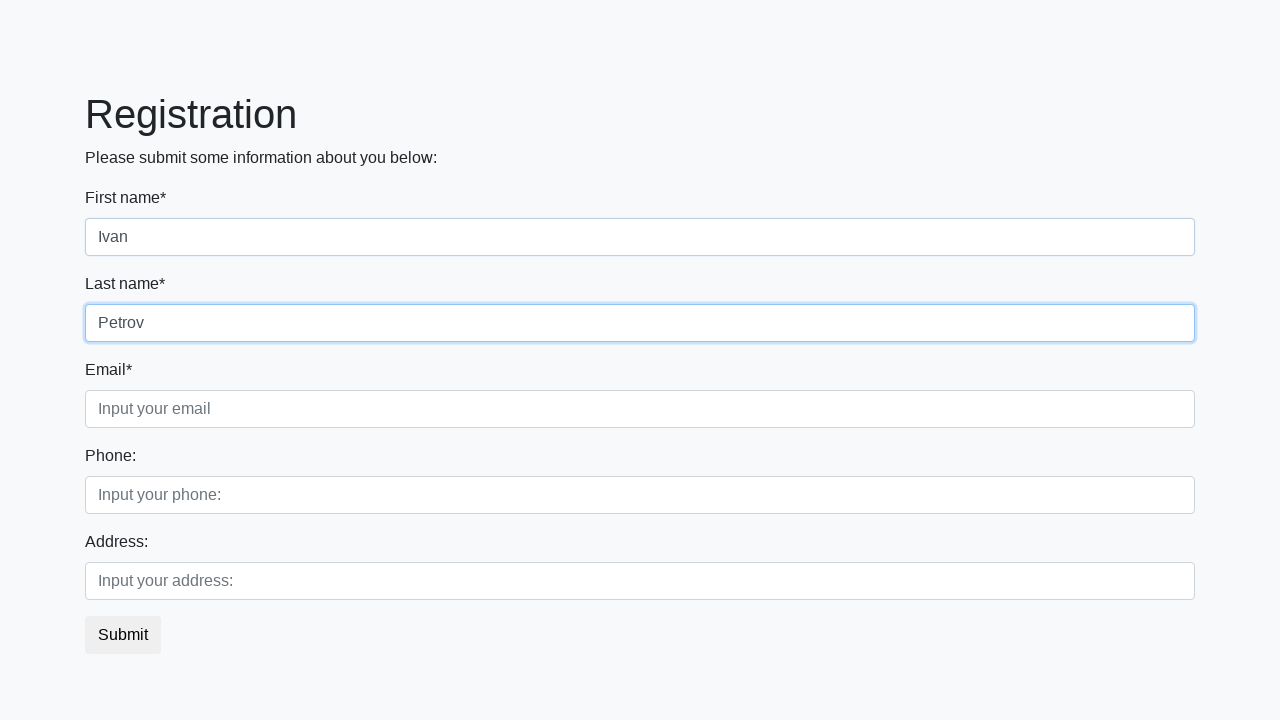

Filled email field with 'testuser47@example.com' on [placeholder='Input your email']
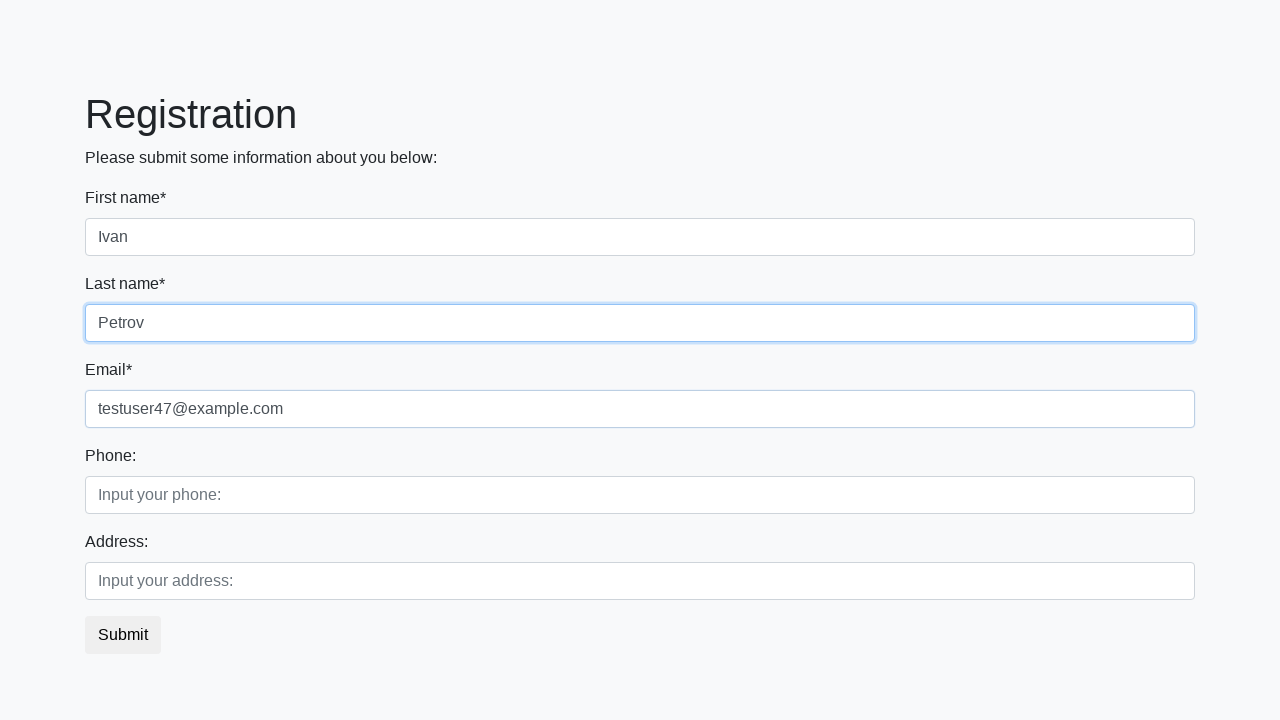

Clicked submit button to register at (123, 635) on button.btn
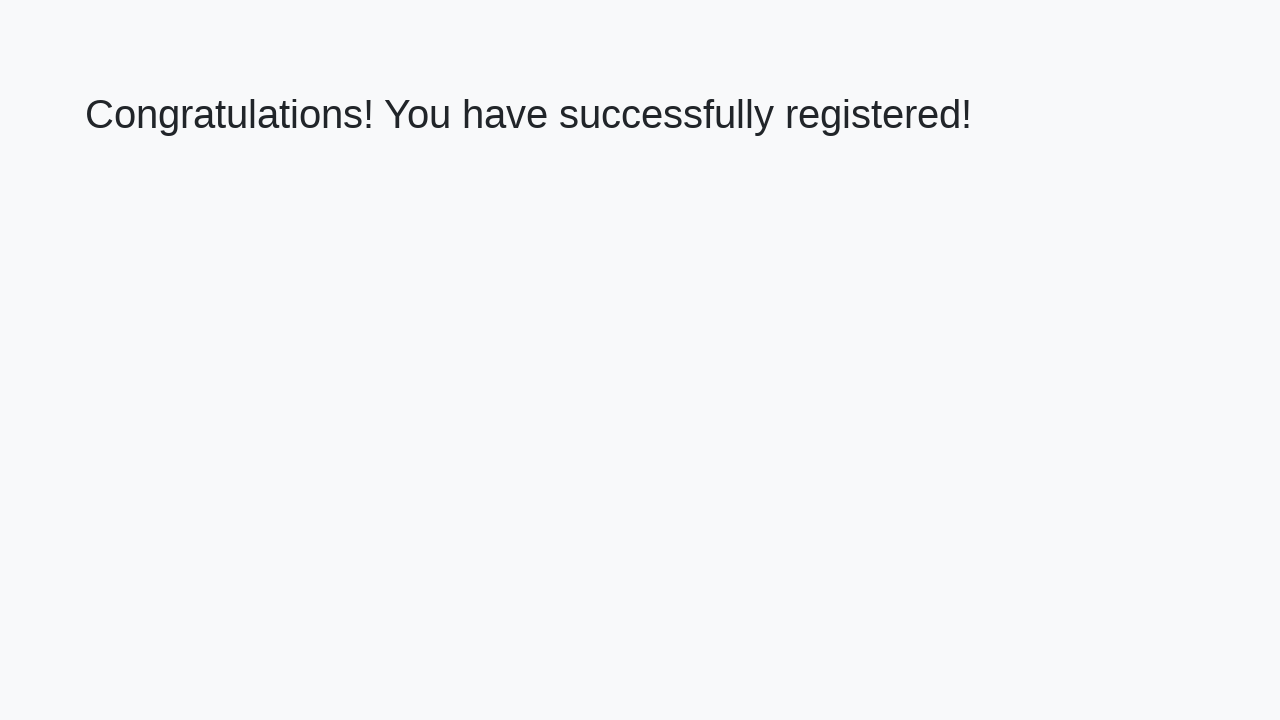

Success message heading loaded
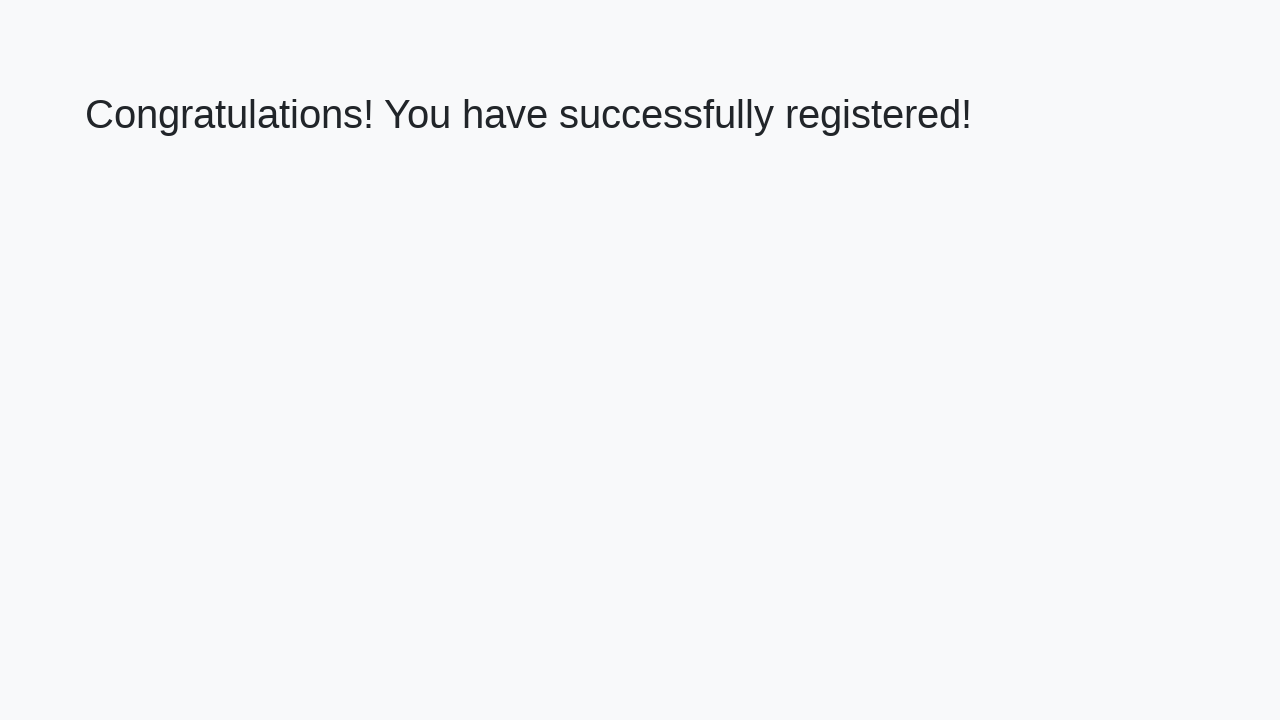

Retrieved success message text
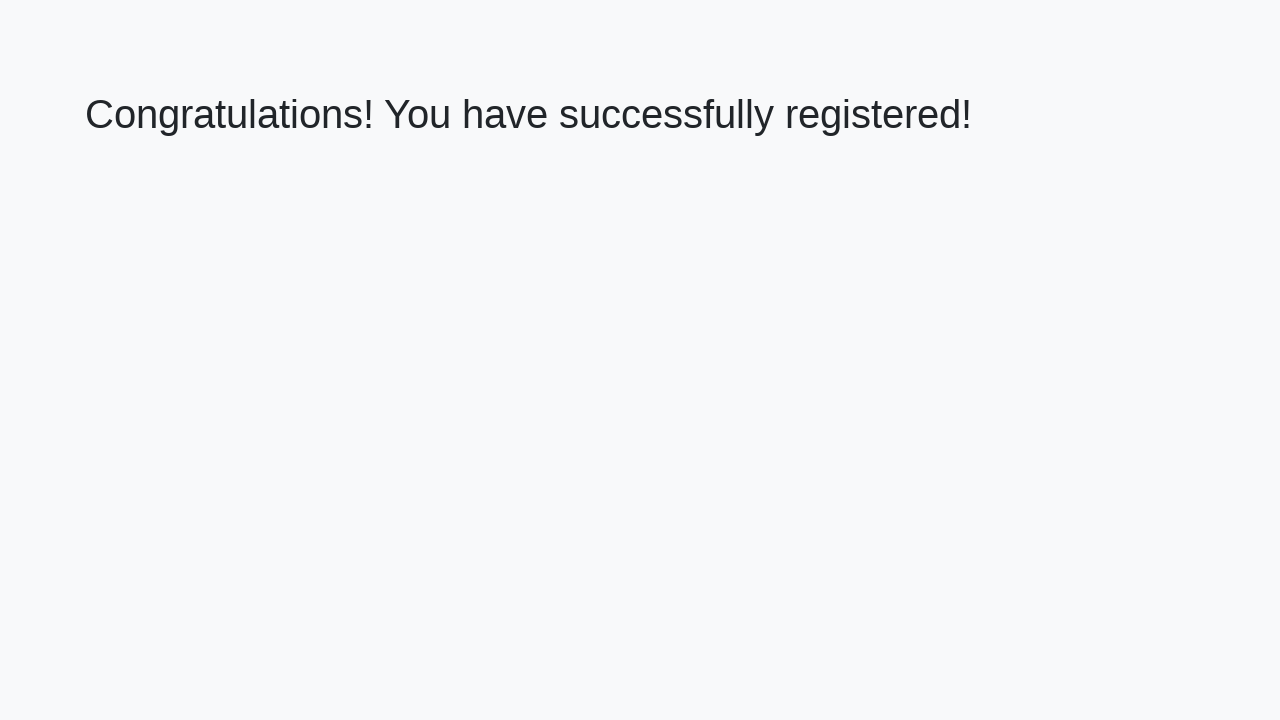

Verified success message: 'Congratulations! You have successfully registered!'
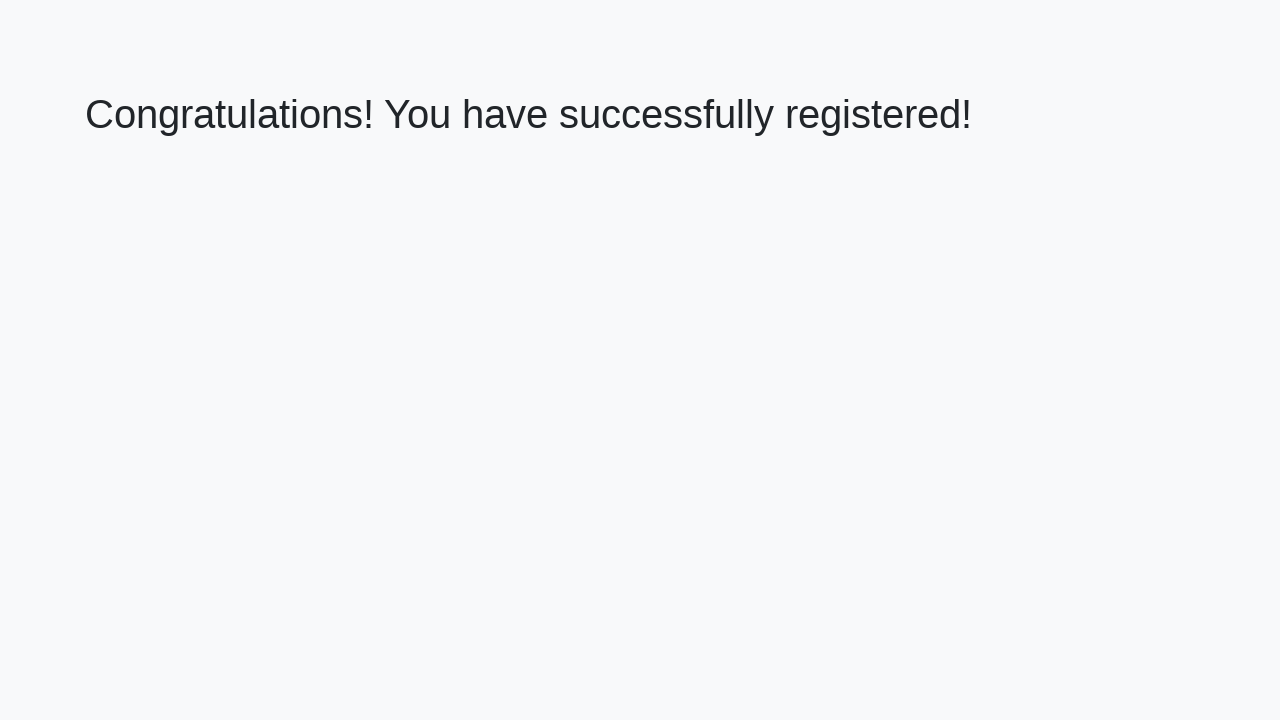

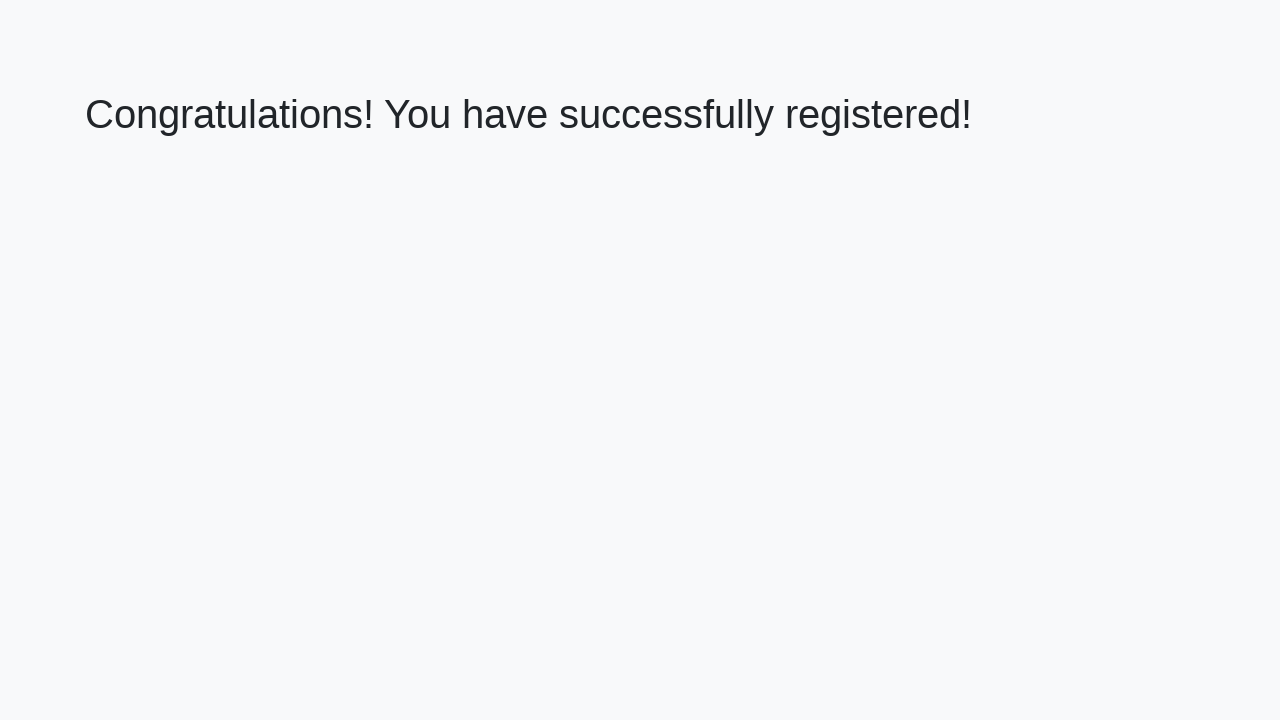